Tests cookie functionality by clicking a button to set a cookie and verifying its value

Starting URL: https://example.cypress.io/commands/cookies

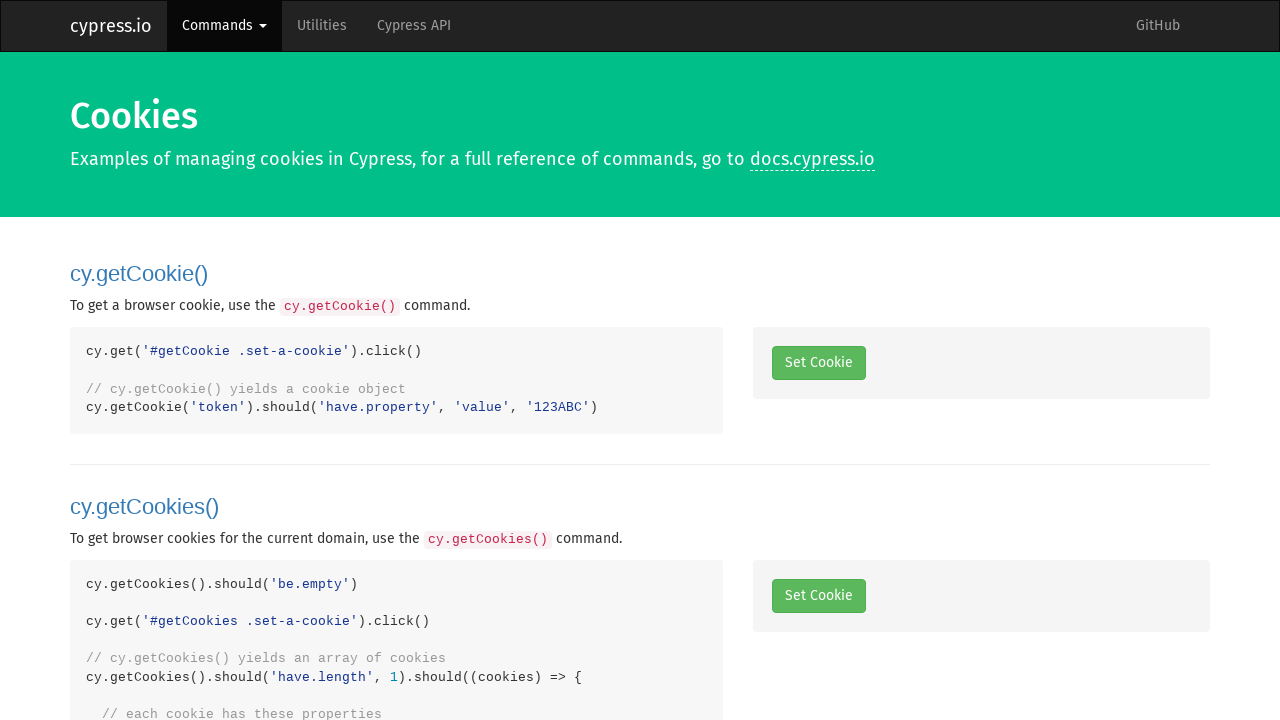

Clicked button to set a cookie at (818, 363) on #getCookie .set-a-cookie
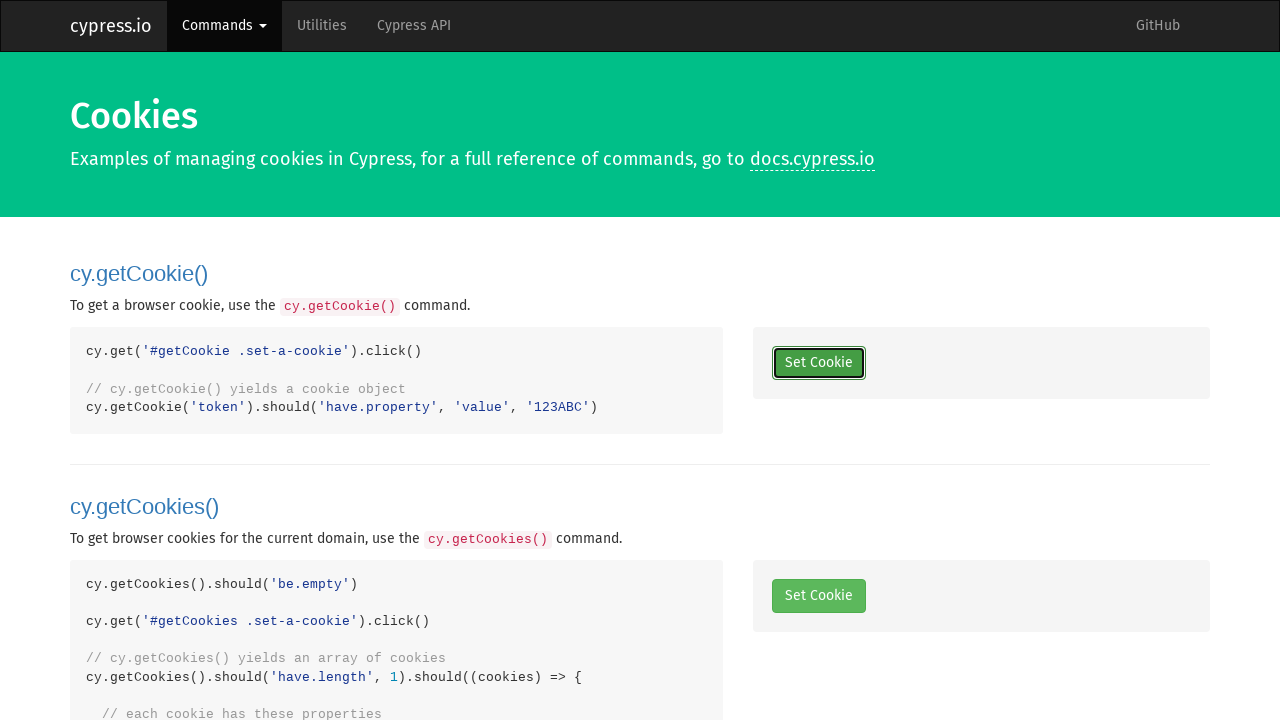

Retrieved all cookies from context
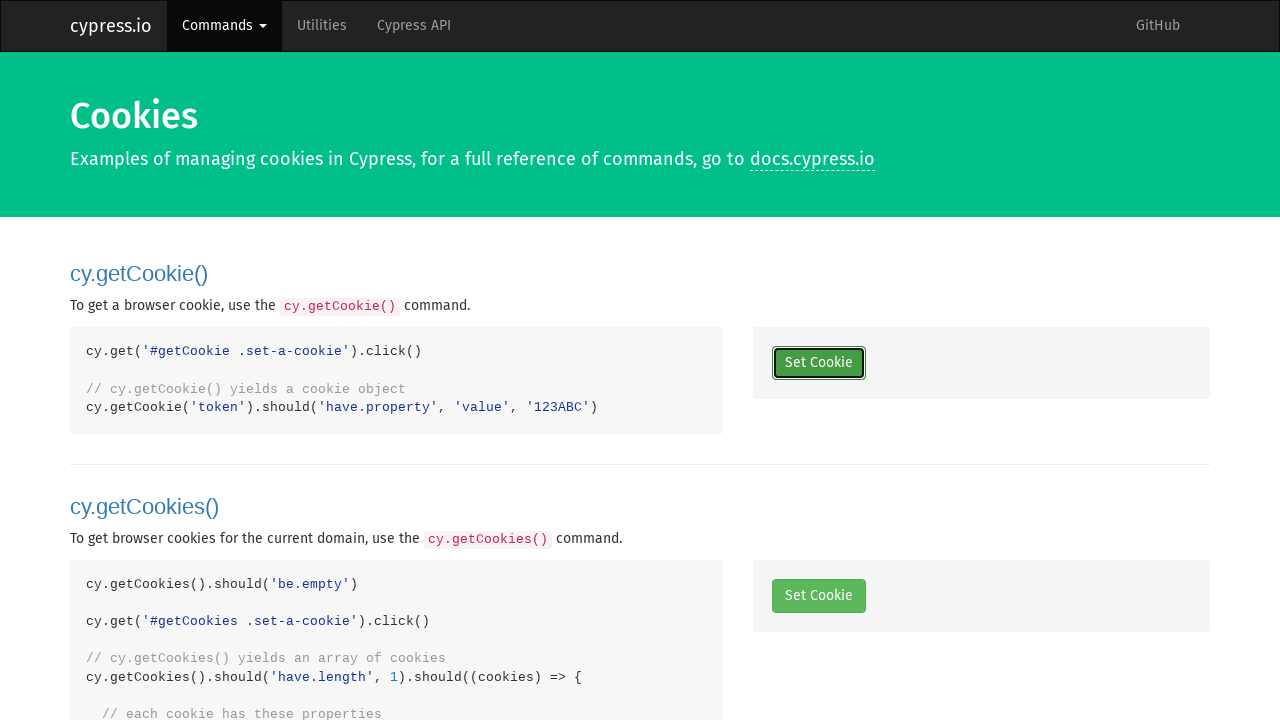

Found token cookie in cookies list
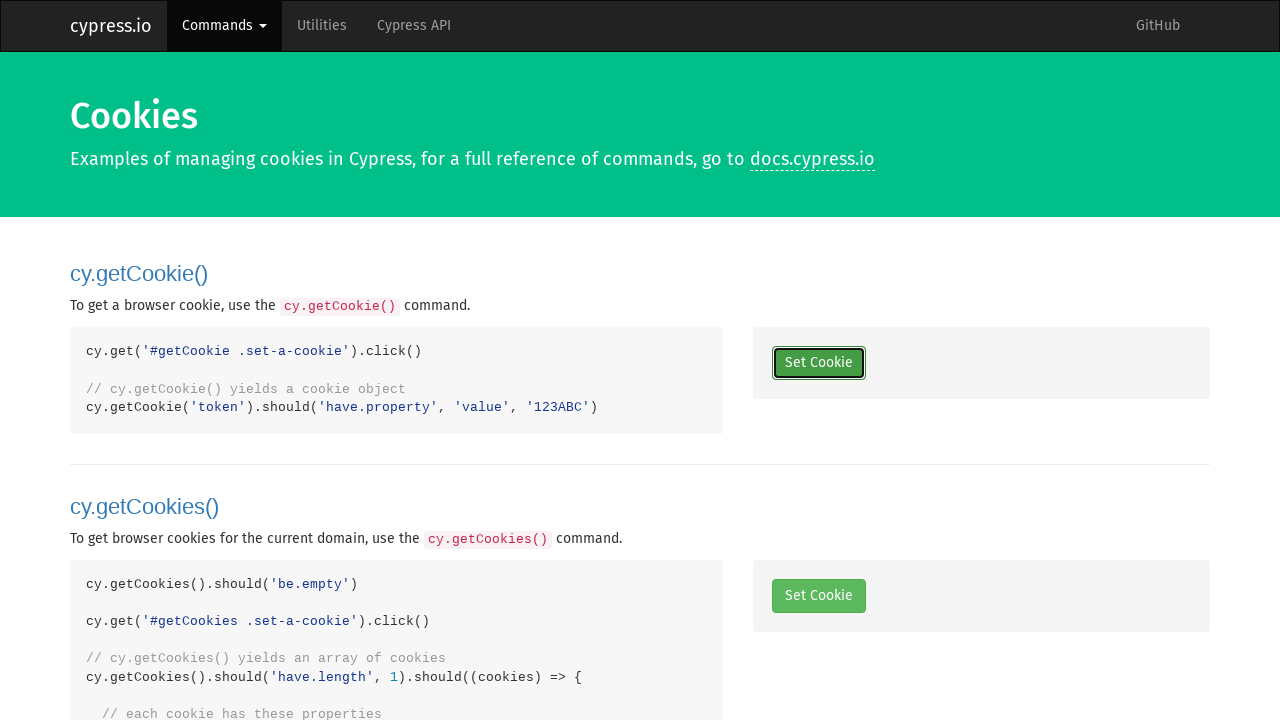

Verified token cookie exists
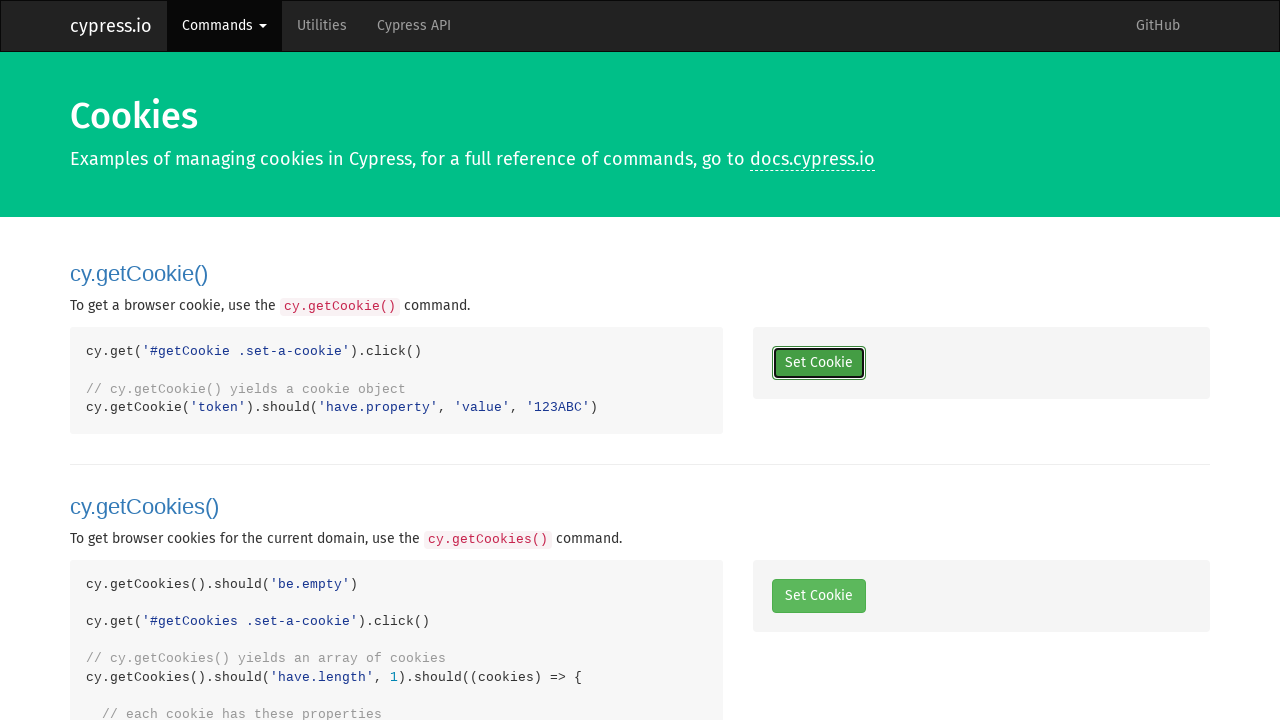

Verified token cookie value equals '123ABC'
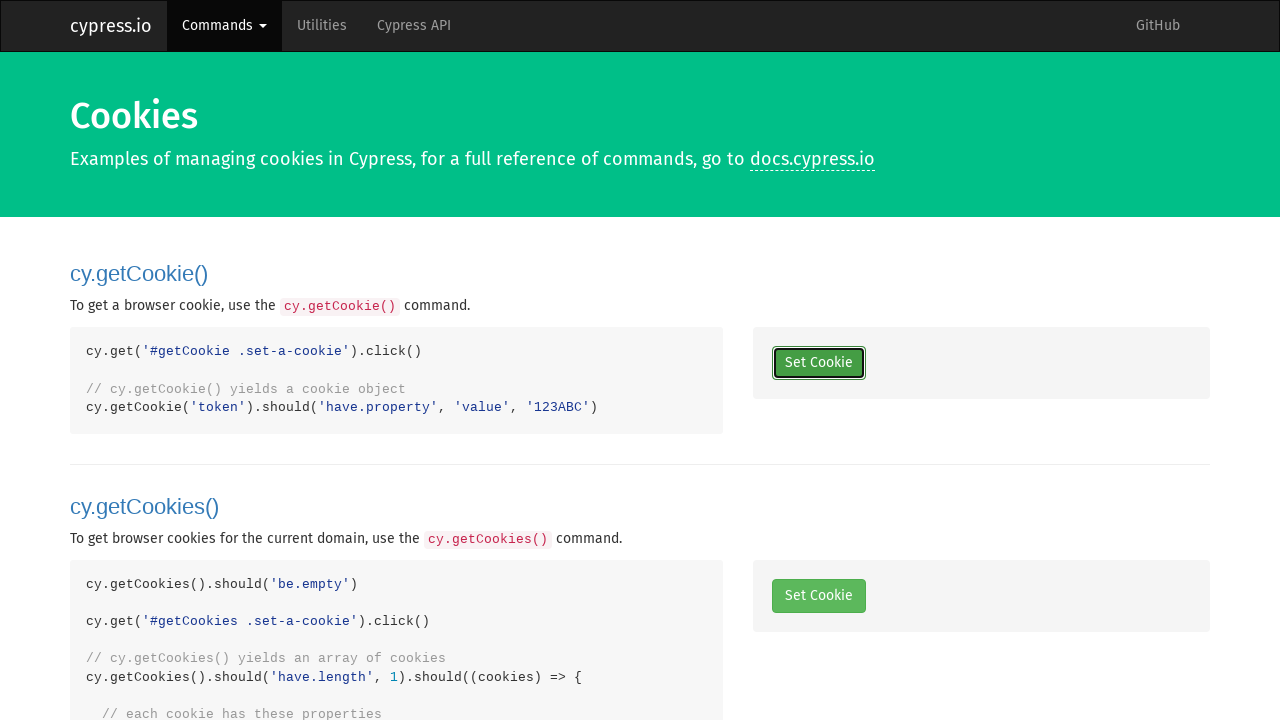

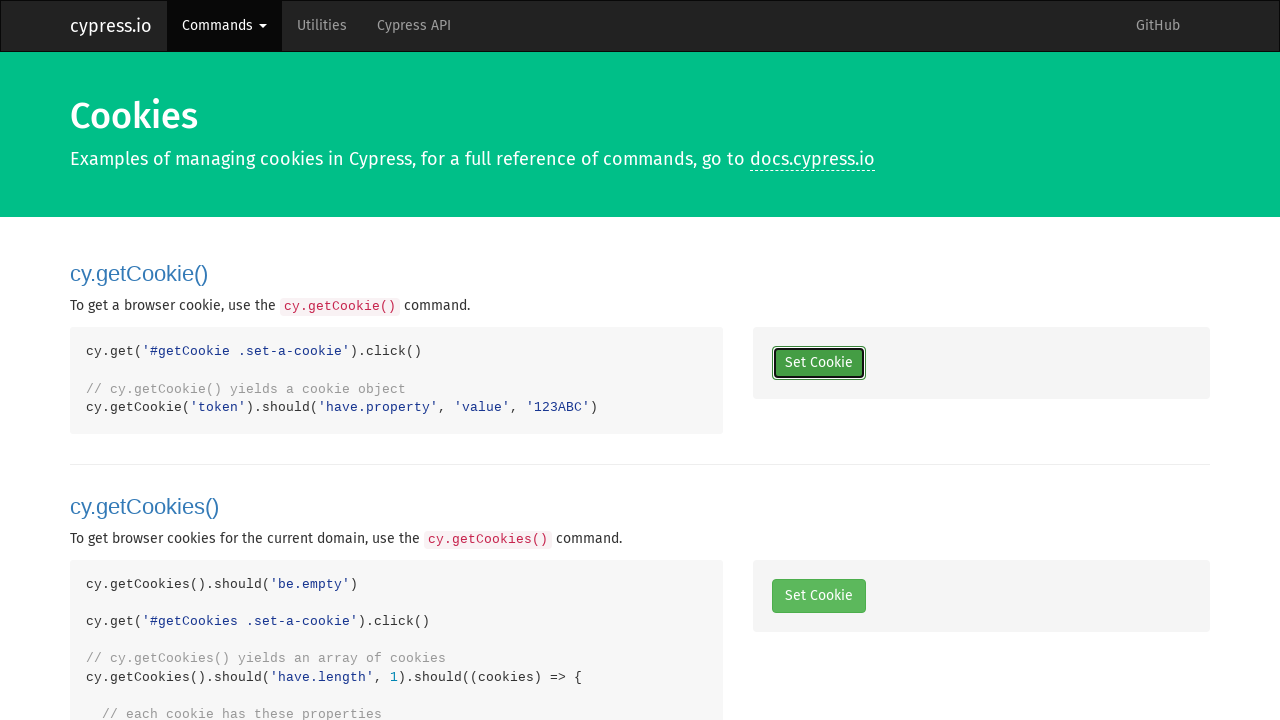